Tests click functionality on UI Testing Playground by navigating to the click section and clicking on primary and success styled buttons to verify button interactions.

Starting URL: http://www.uitestingplayground.com/

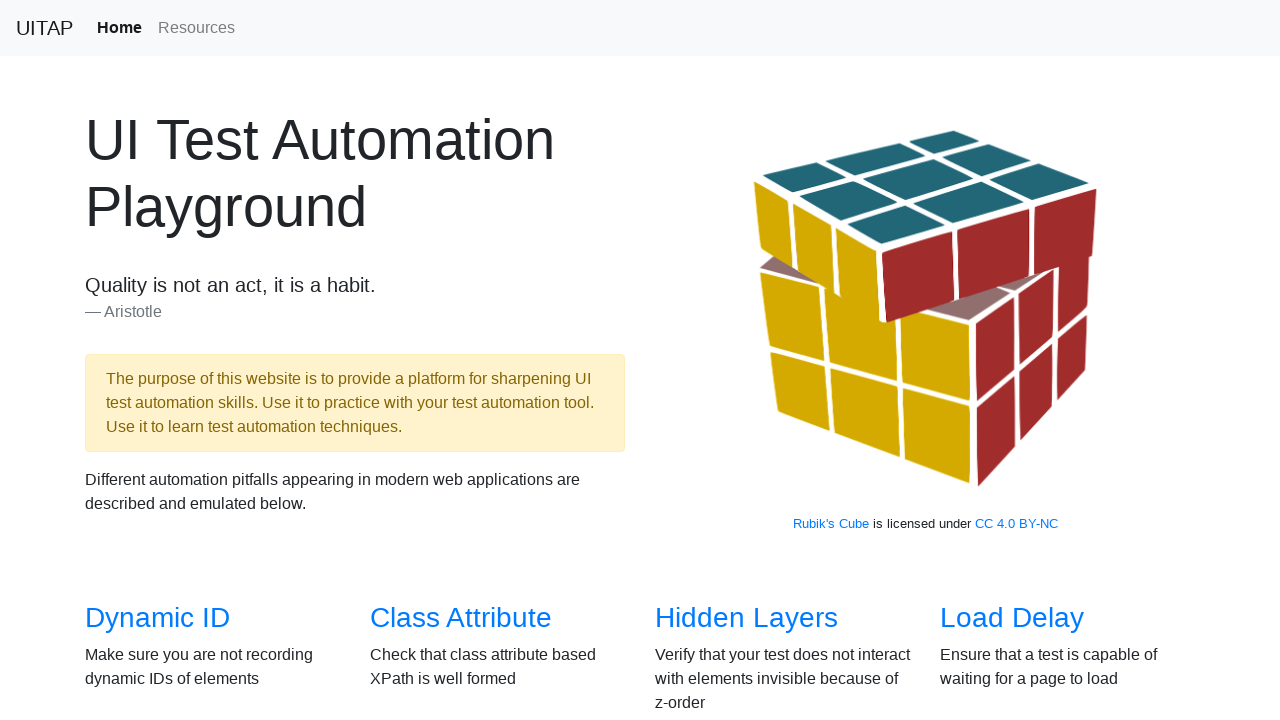

Clicked on 'Click' link to navigate to click test page at (685, 360) on a:has-text('Click')
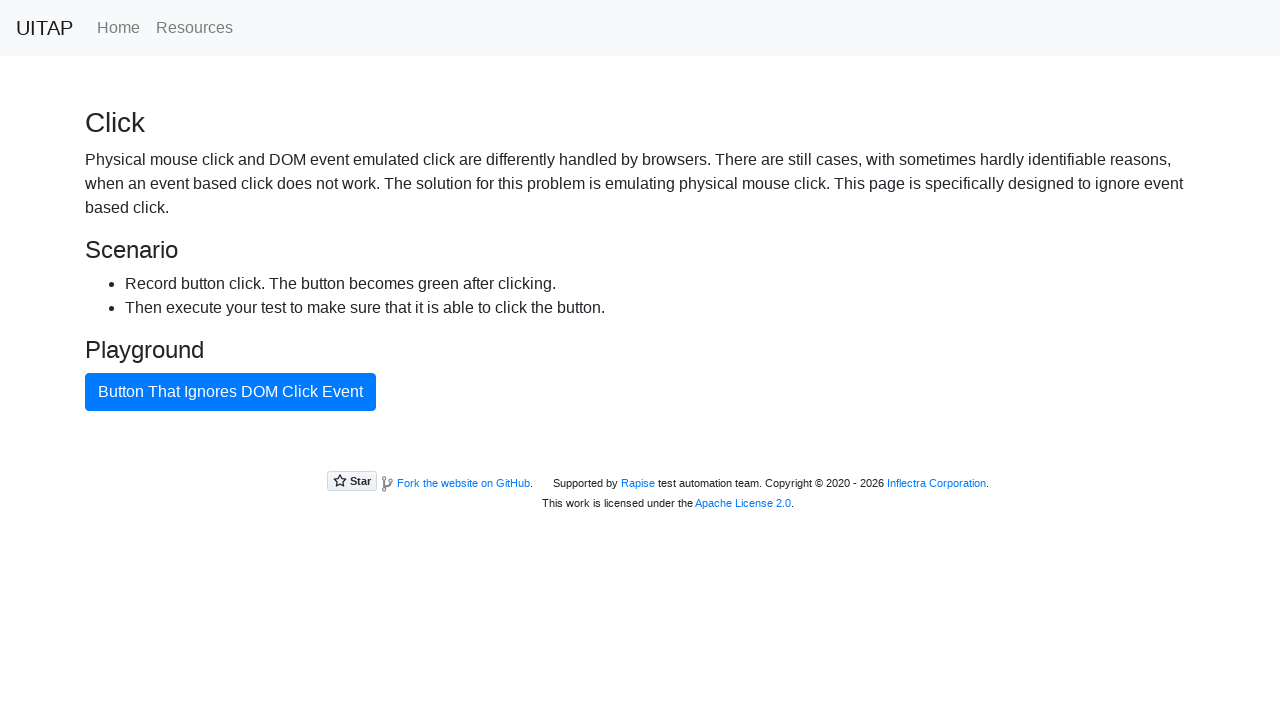

Clicked primary styled button at (230, 392) on button.btn-primary
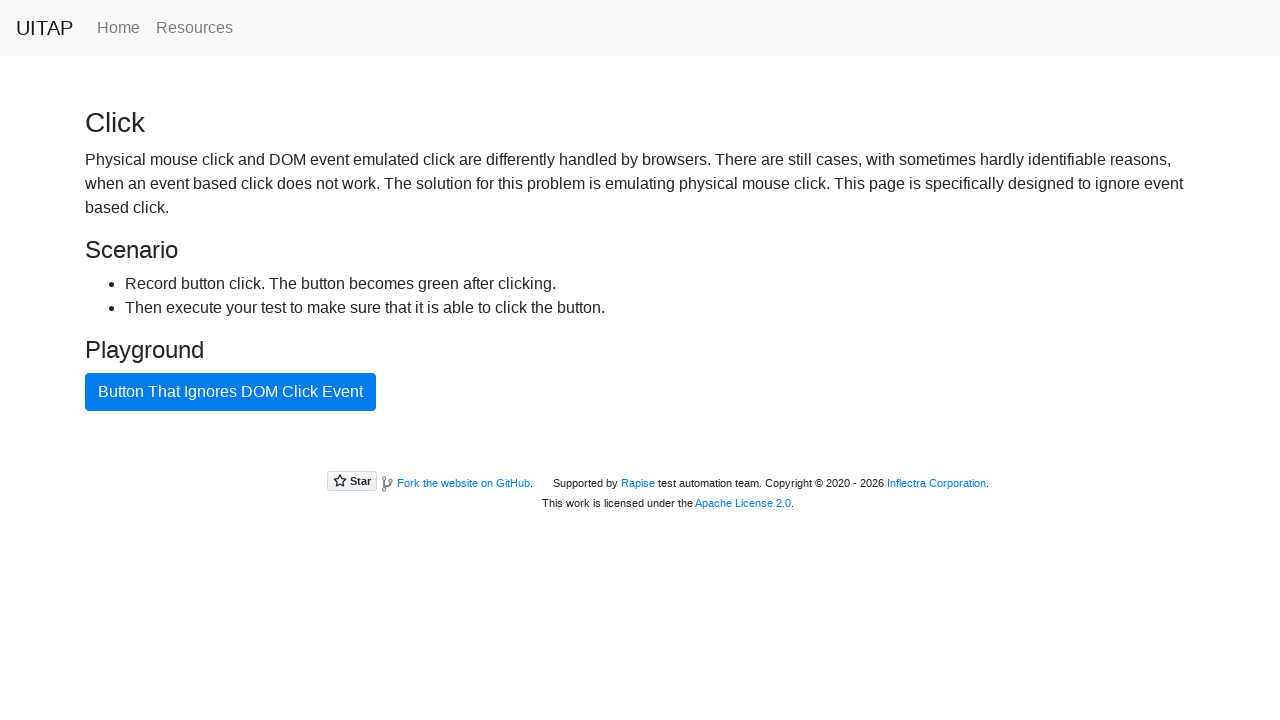

Clicked success styled button at (230, 392) on button.btn-success
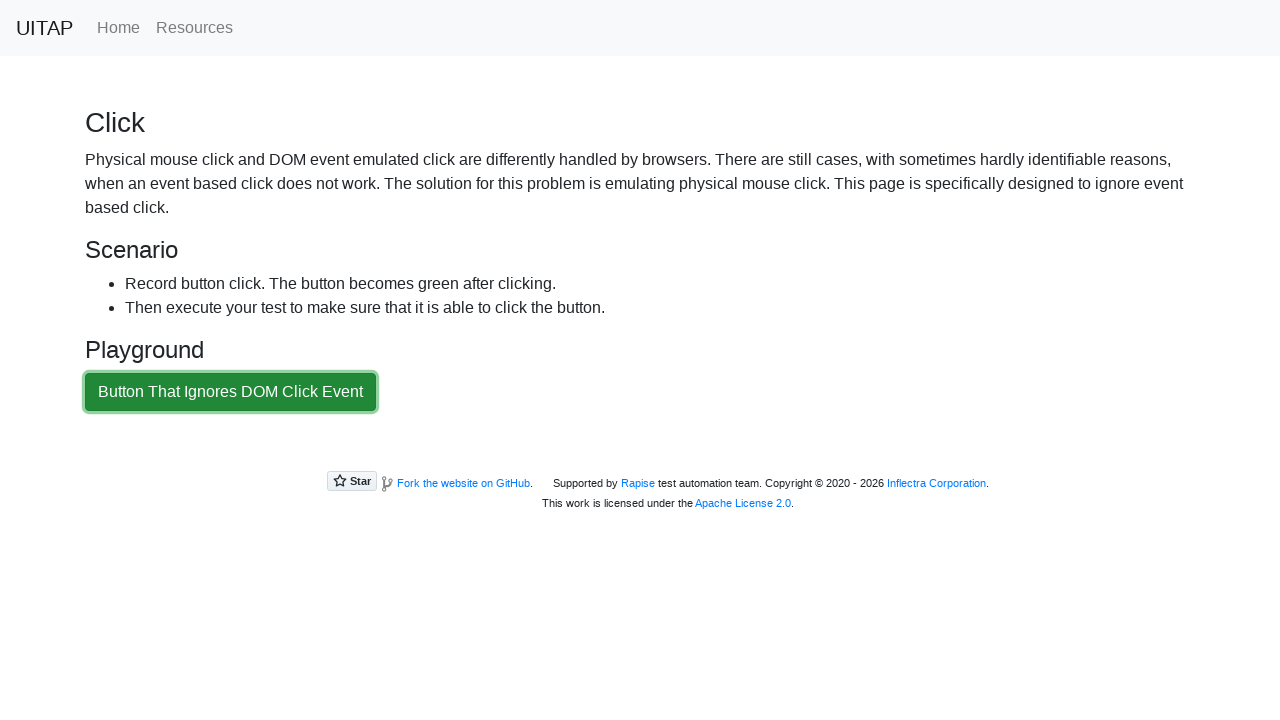

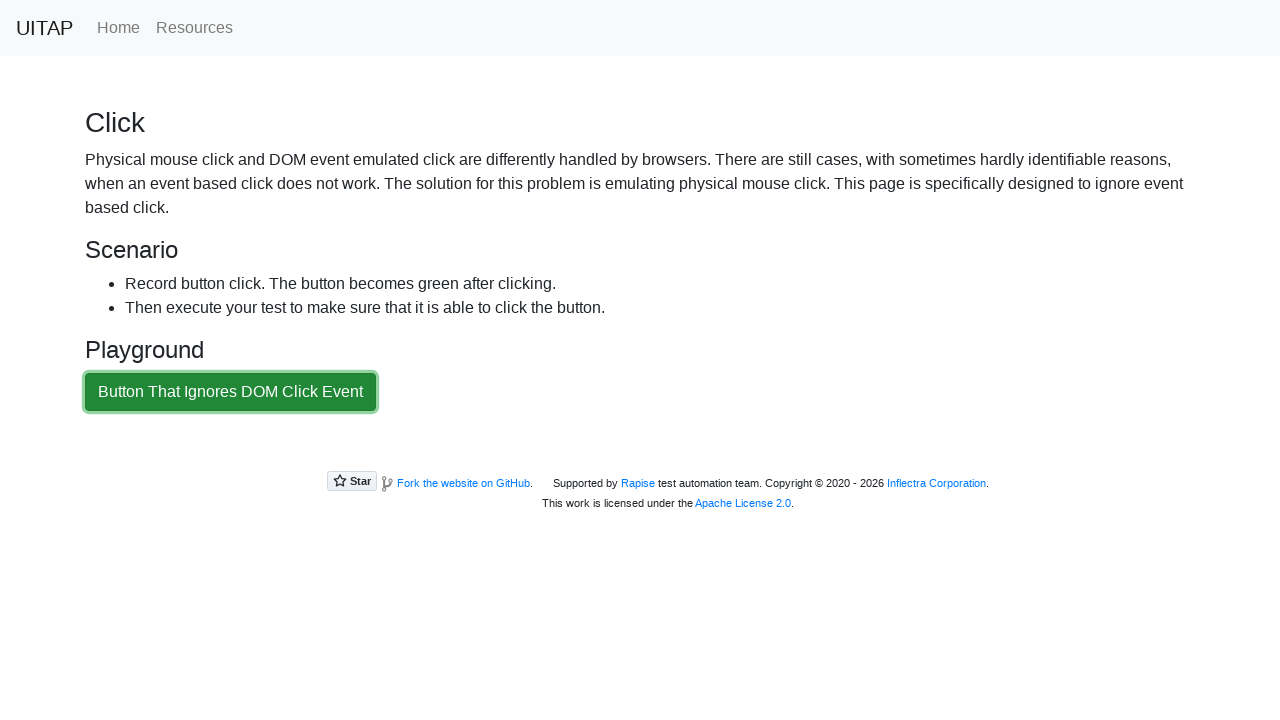